Tests hover/mouse-over functionality on a menu item

Starting URL: https://demoqa.com/menu/

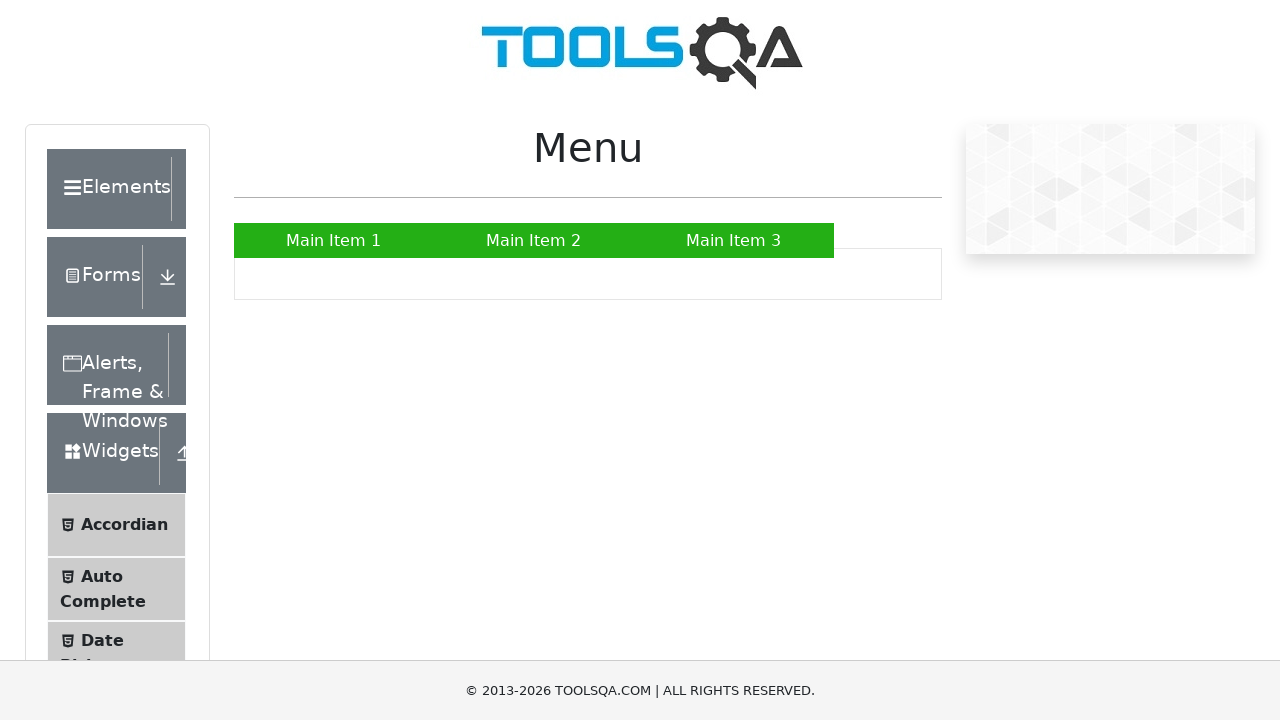

Hovered over 'Main Item 2' menu item at (534, 240) on xpath=//a[text()='Main Item 2']
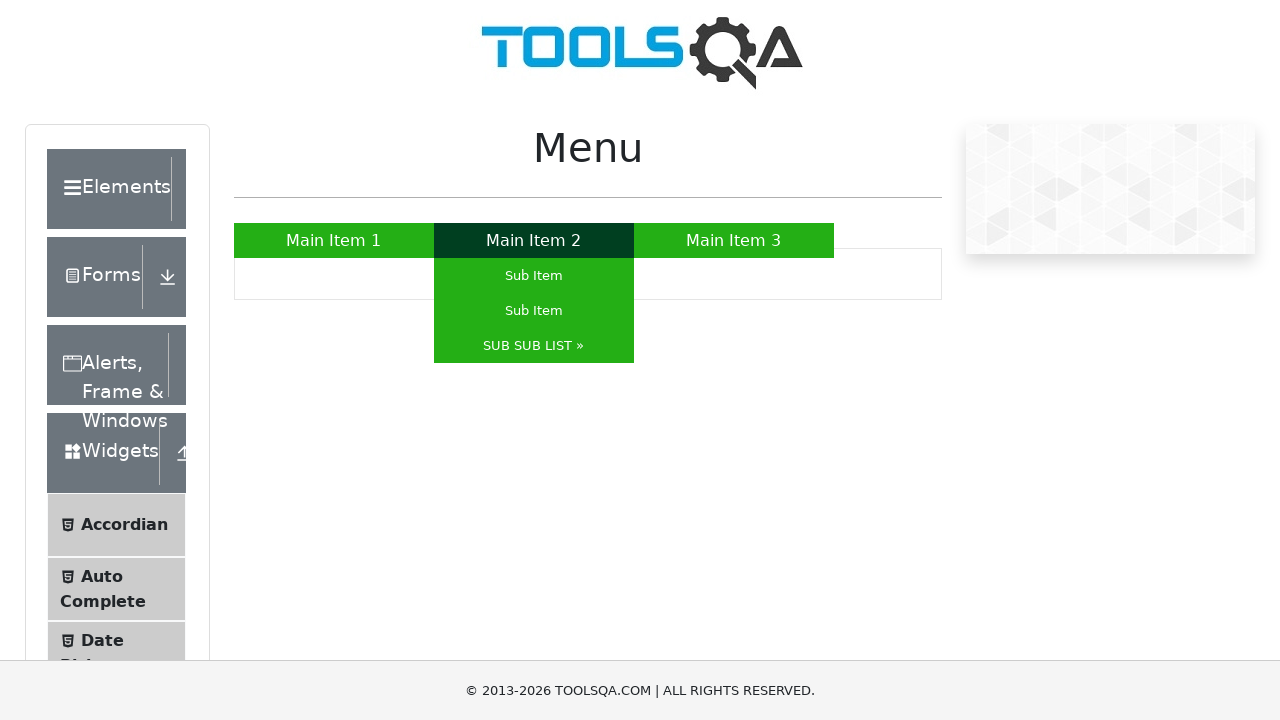

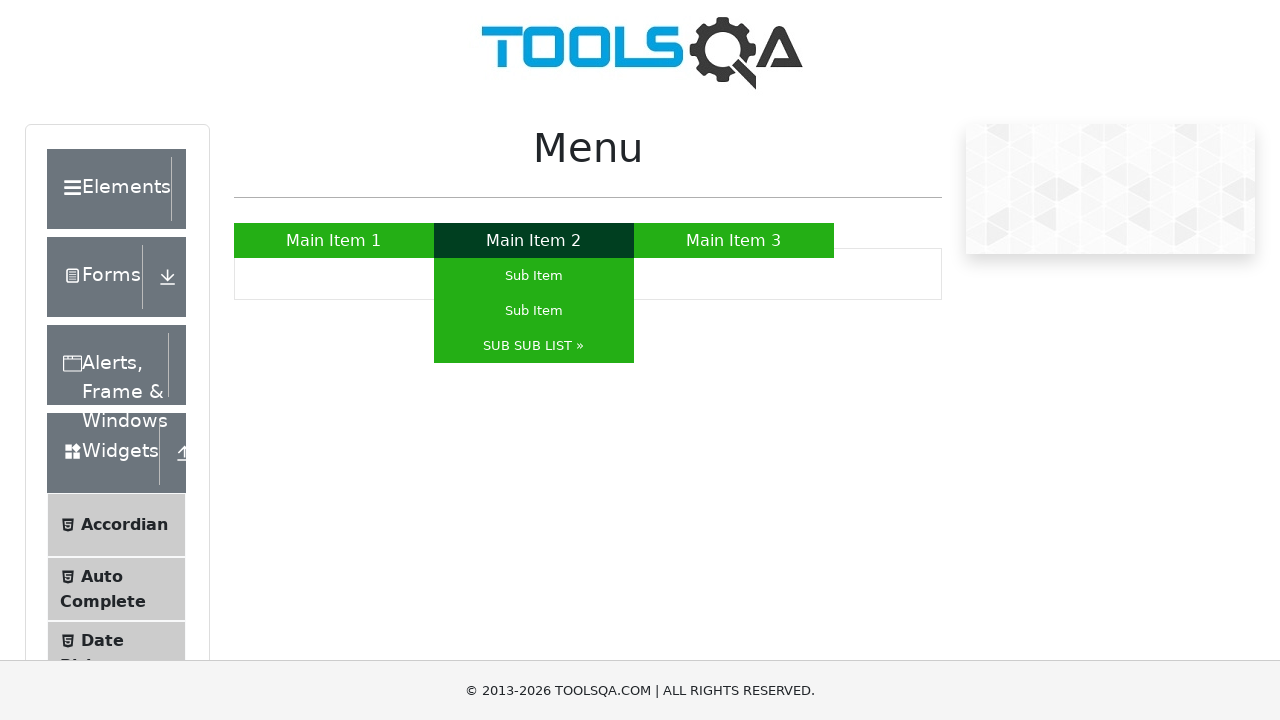